Tests navigation to a registration page by clicking a link, then interacts with a country dropdown by selecting multiple options from it.

Starting URL: https://www.toolsqa.com/selenium-training/

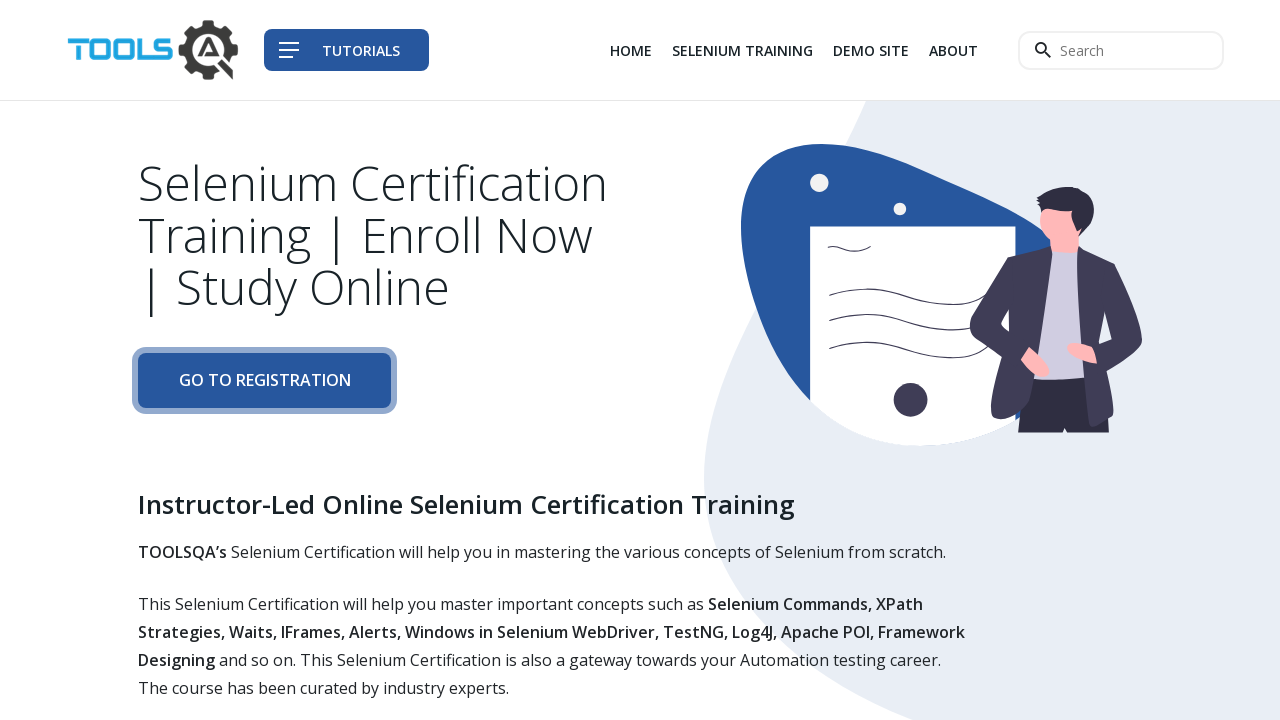

Clicked 'Go To Registration' link to navigate to registration page at (264, 381) on a:has-text('Go To Registration')
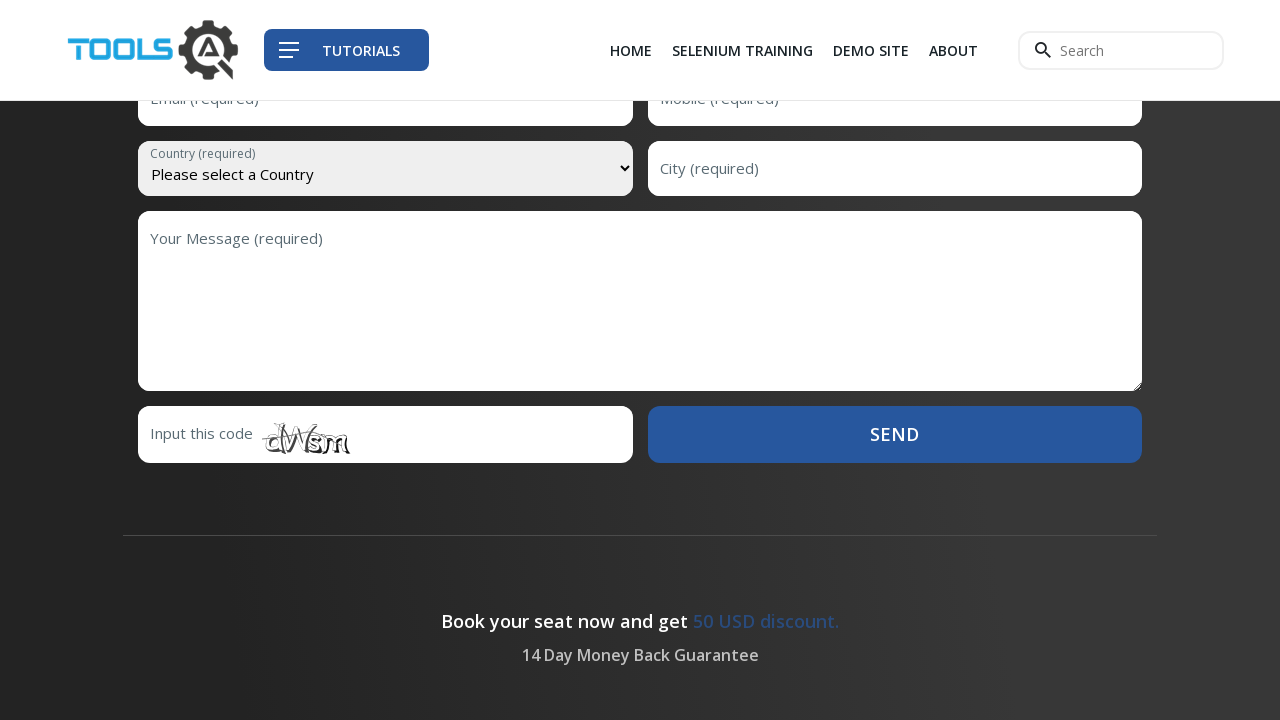

Country dropdown selector loaded on registration page
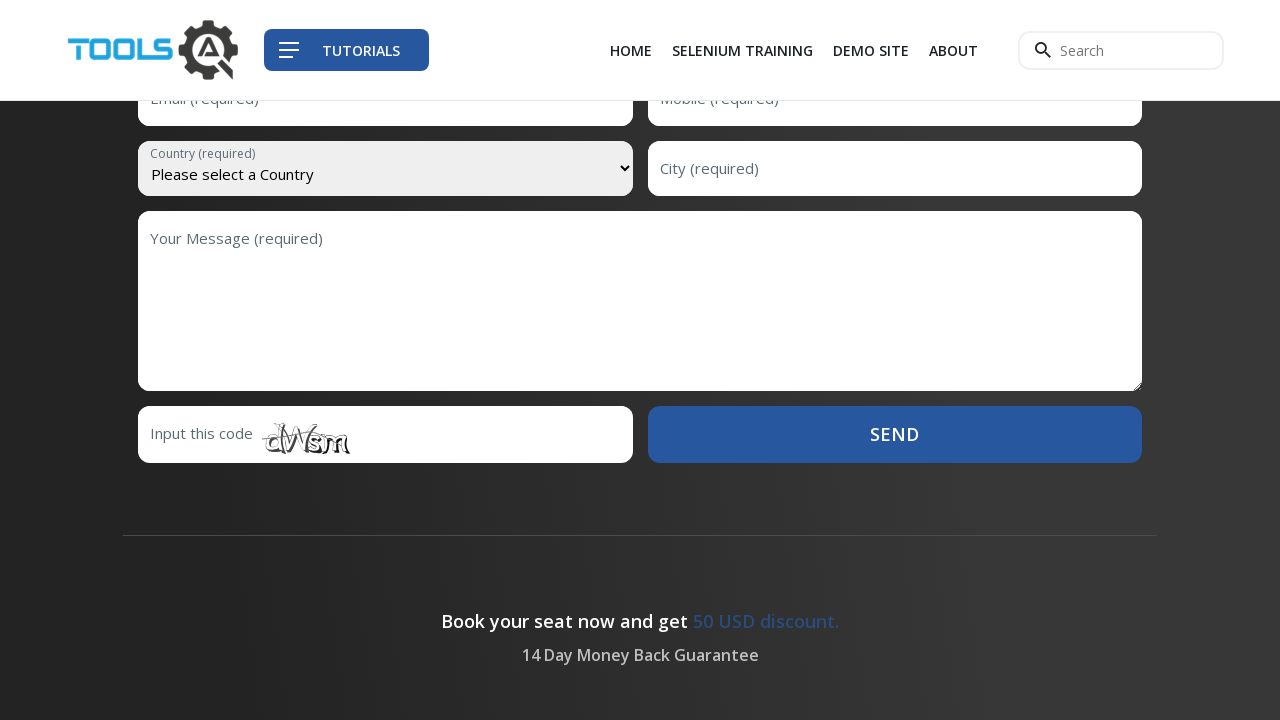

Located country dropdown element
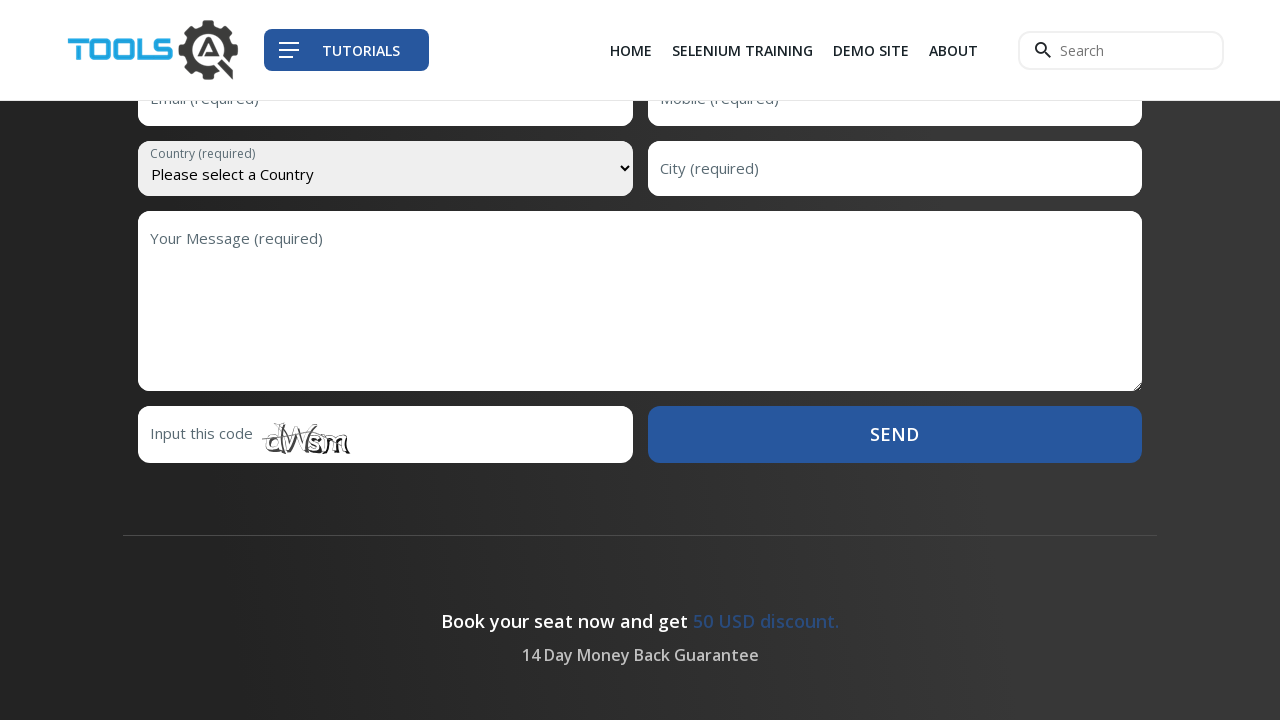

Retrieved all 224 options from country dropdown
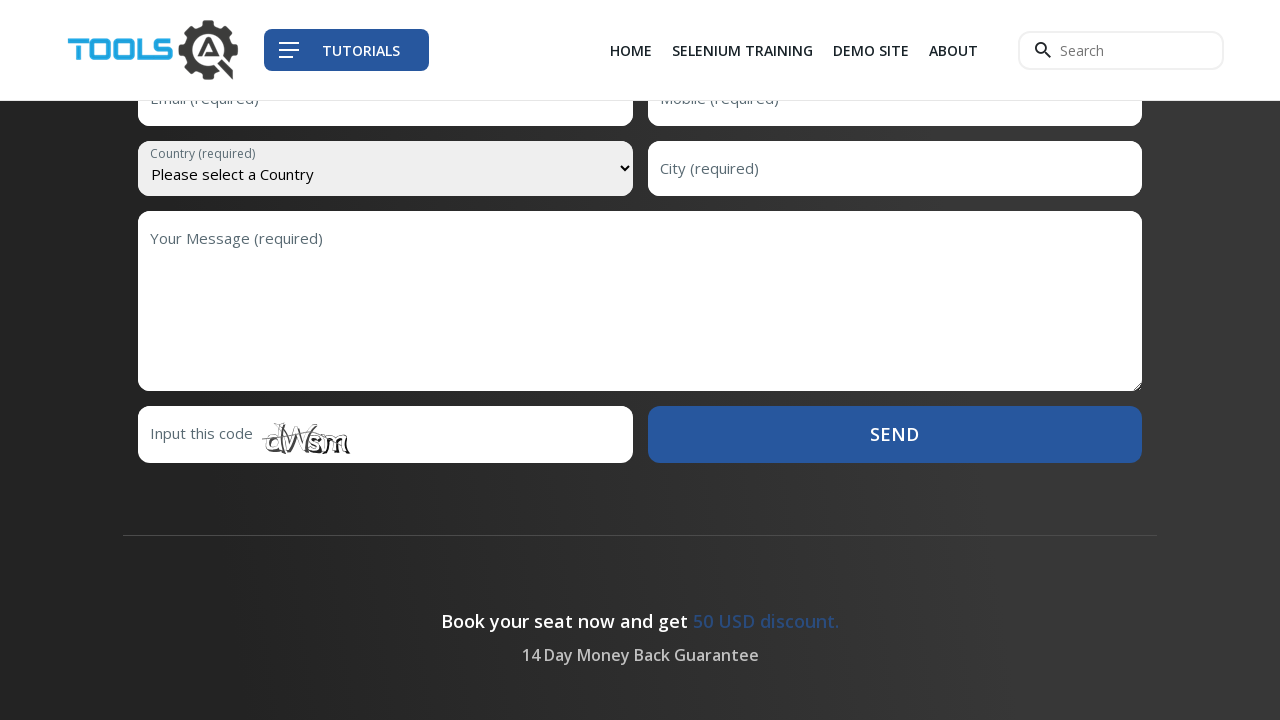

Selected country option with value '43' from dropdown on select[name='country']
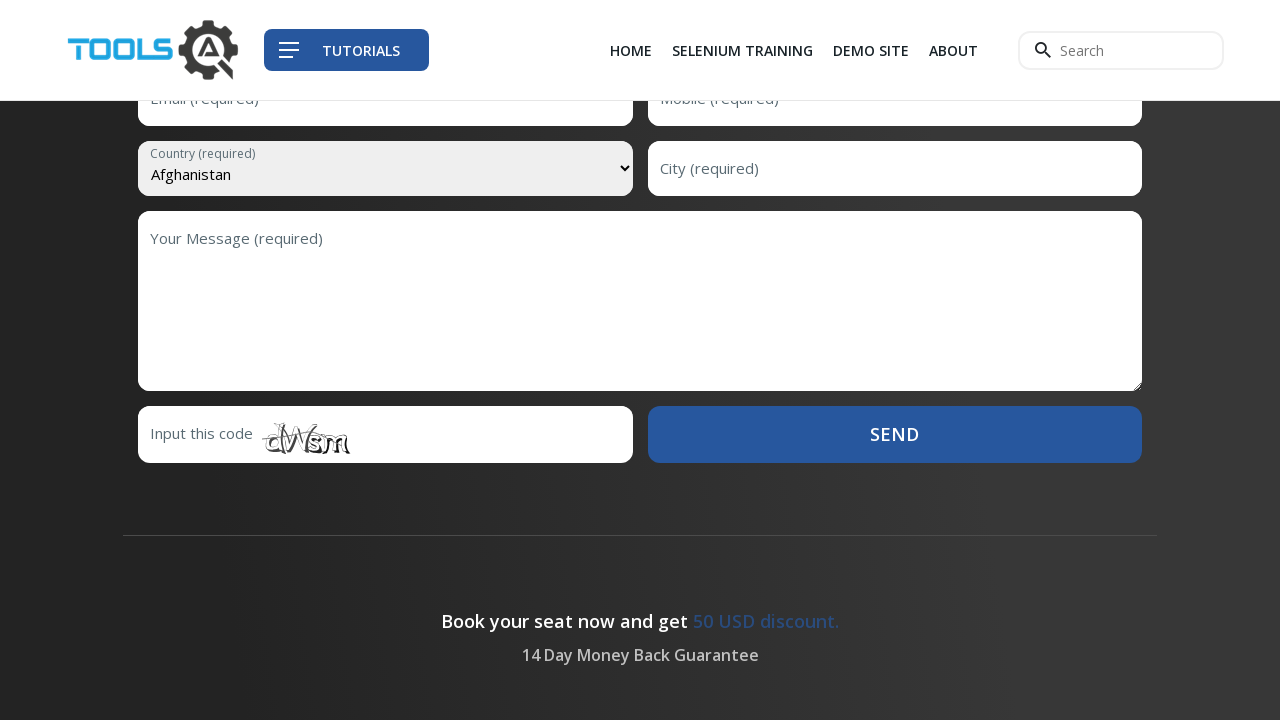

Selected country option with value '118' from dropdown on select[name='country']
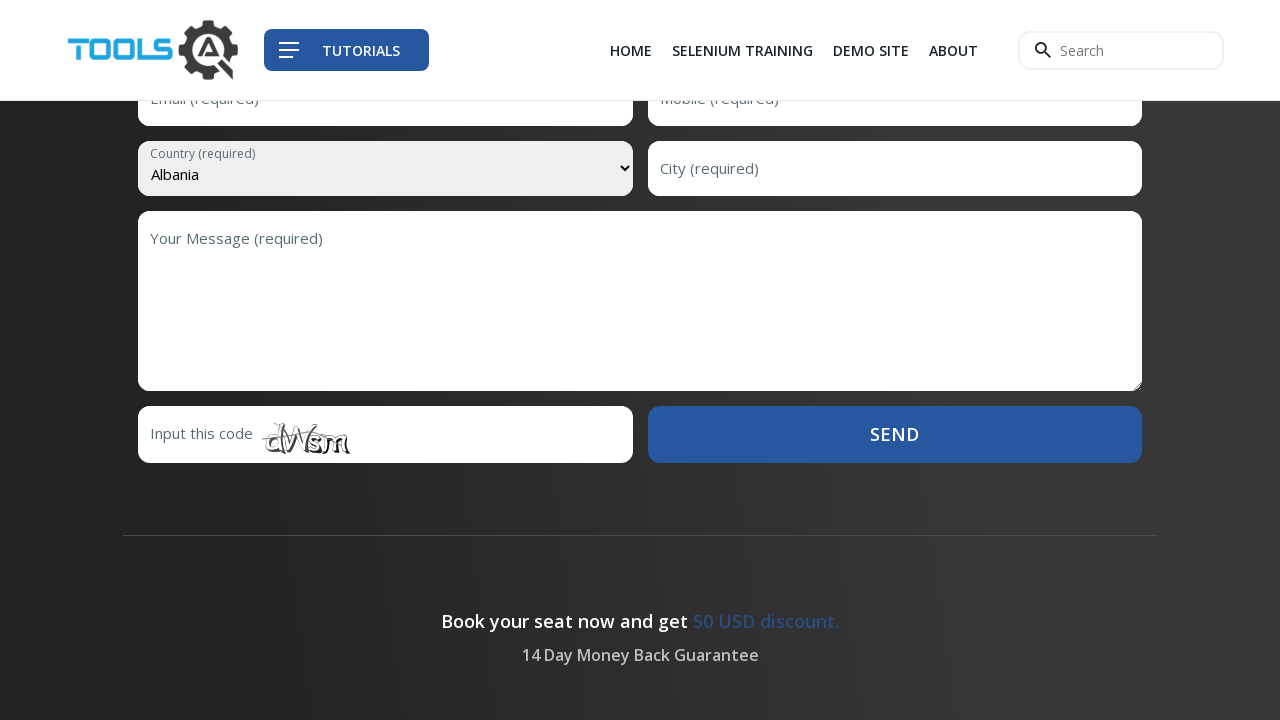

Selected country option with value '40' from dropdown on select[name='country']
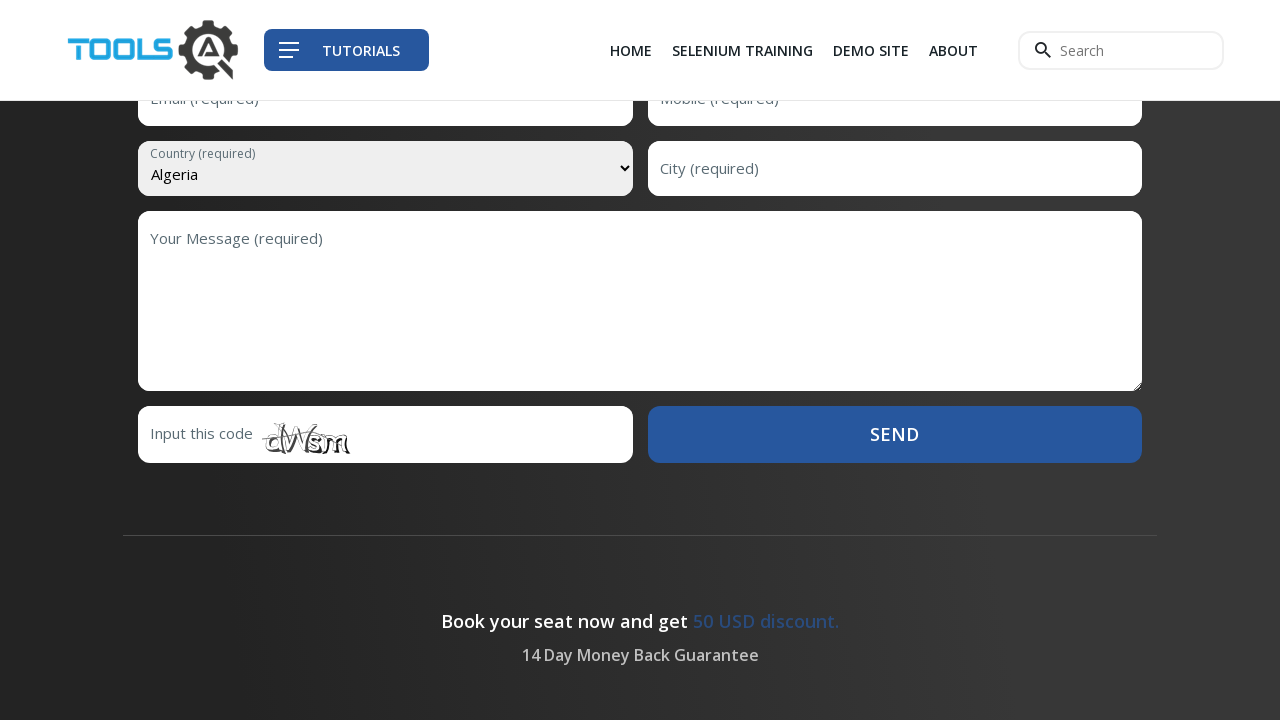

Selected country option with value '194' from dropdown on select[name='country']
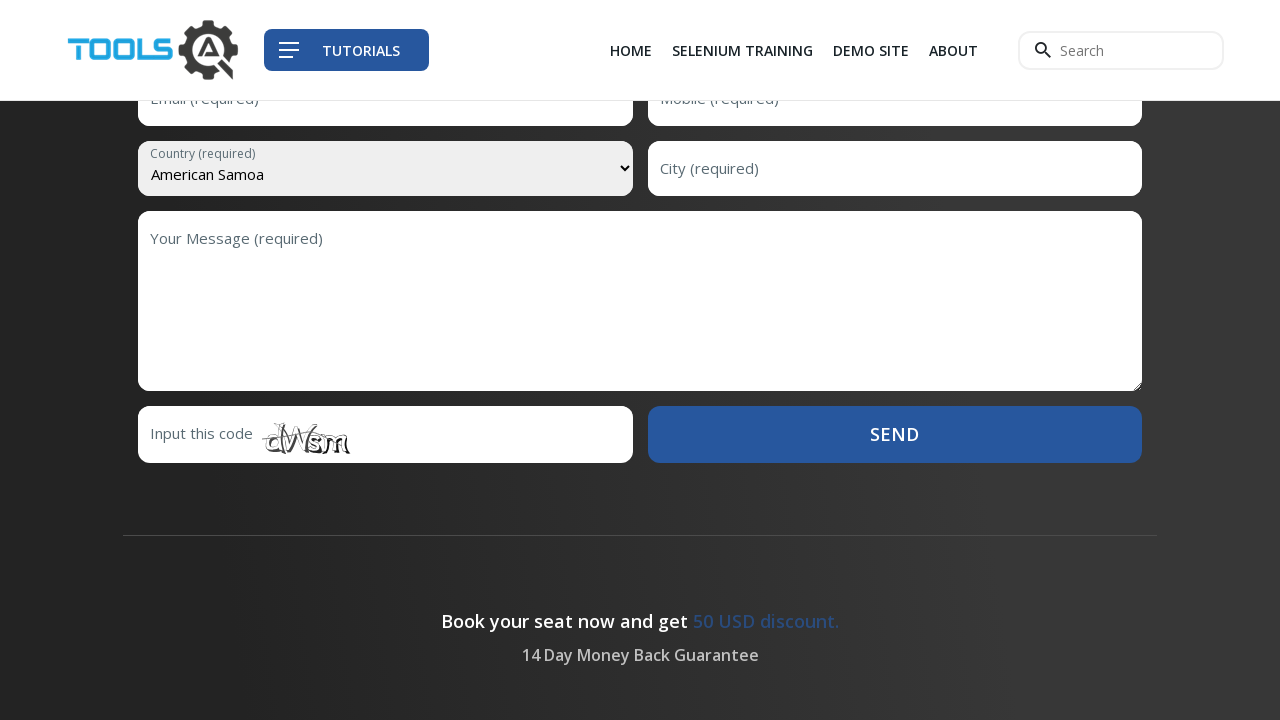

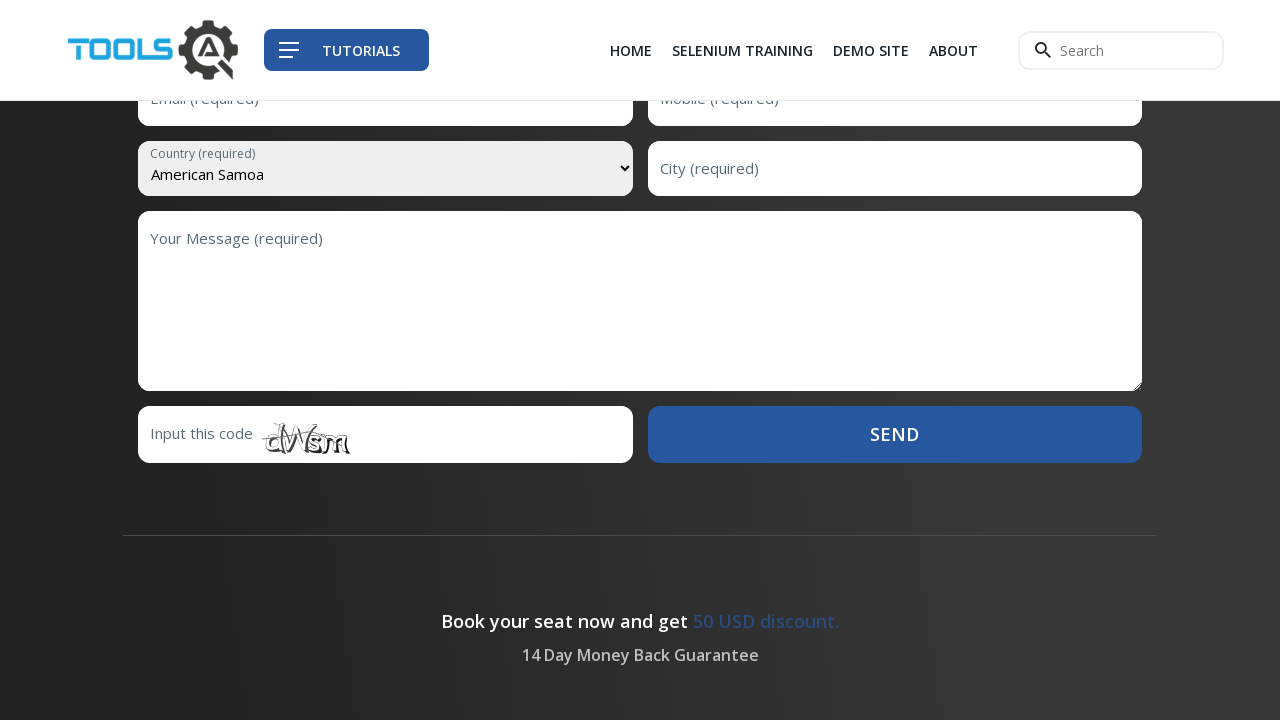